Tests handling a JavaScript prompt dialog by clicking a link that triggers it, entering text, and accepting it

Starting URL: https://www.selenium.dev/documentation/en/webdriver/js_alerts_prompts_and_confirmations/

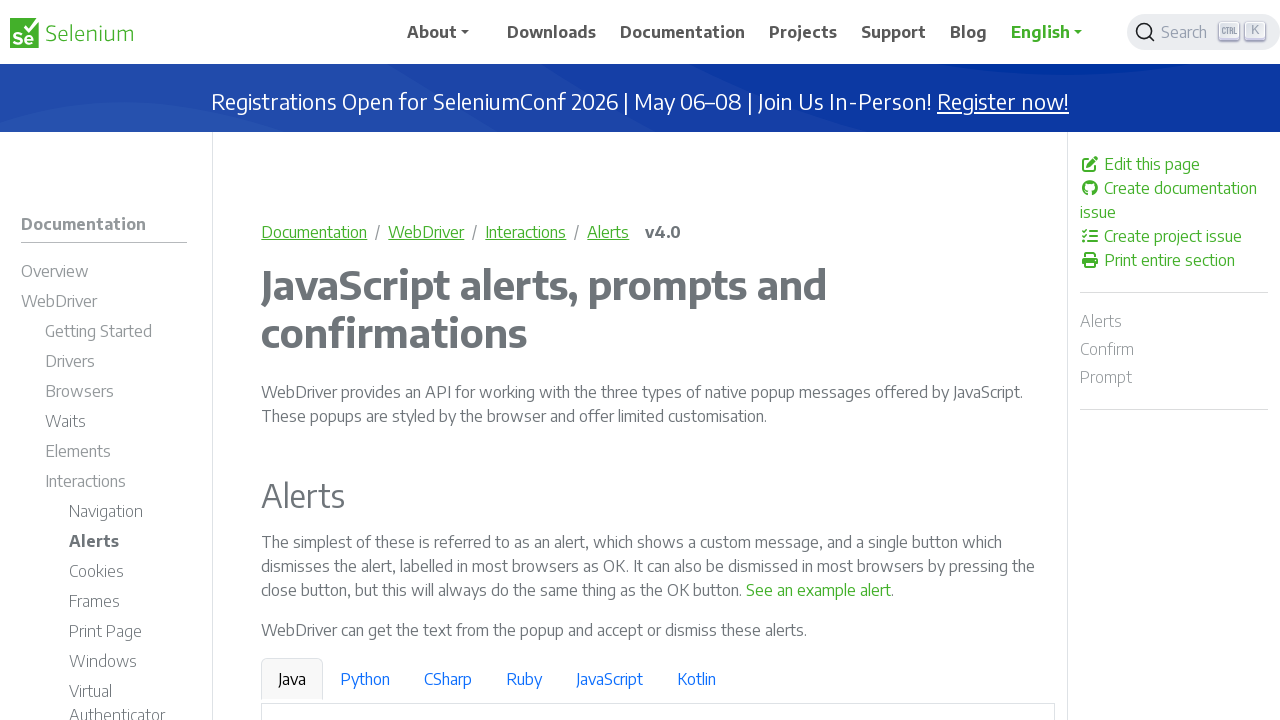

Set up dialog handler to accept prompt with text 'Playwright Test'
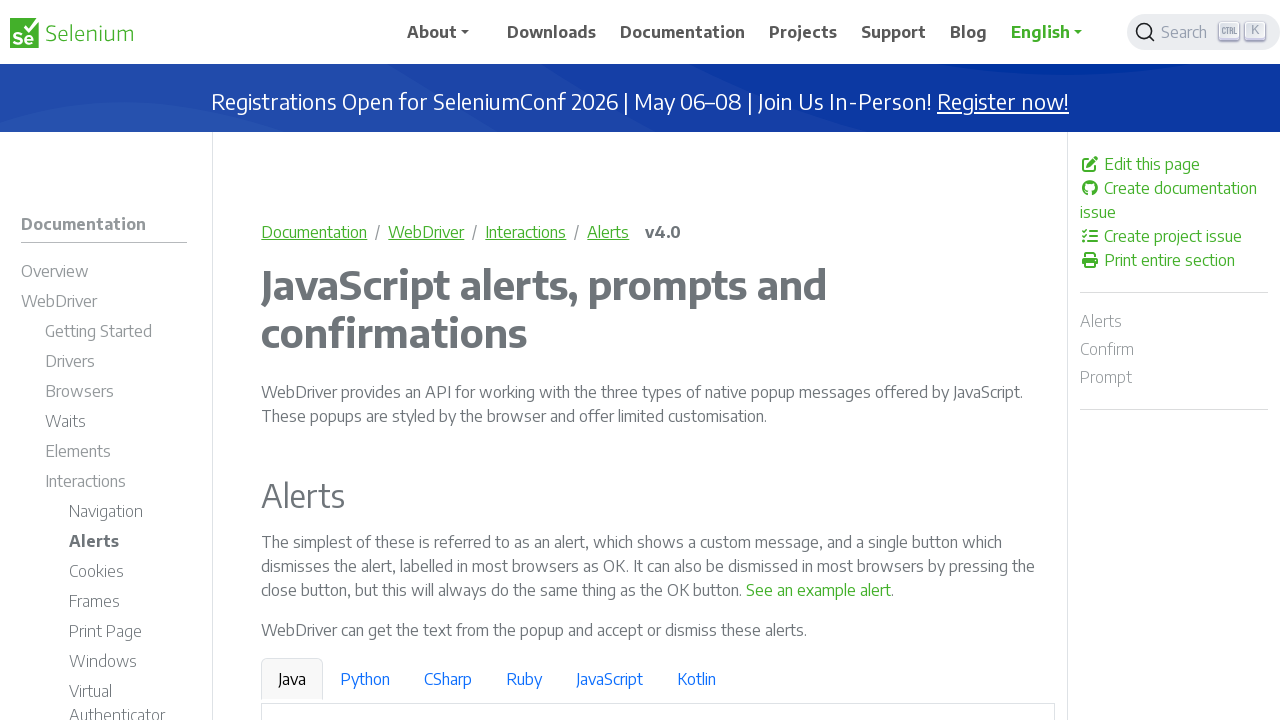

Clicked link to trigger JavaScript prompt dialog at (627, 360) on a:has-text('See a sample prompt')
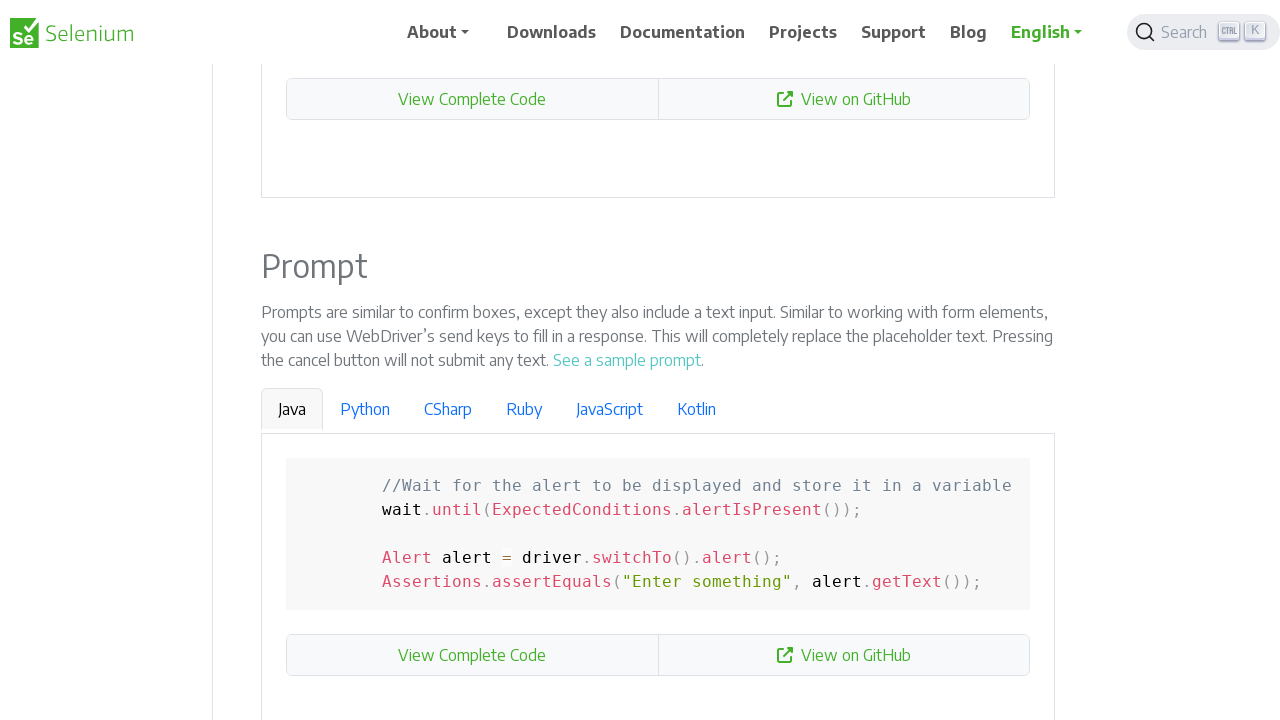

Waited 500ms for page updates after prompt acceptance
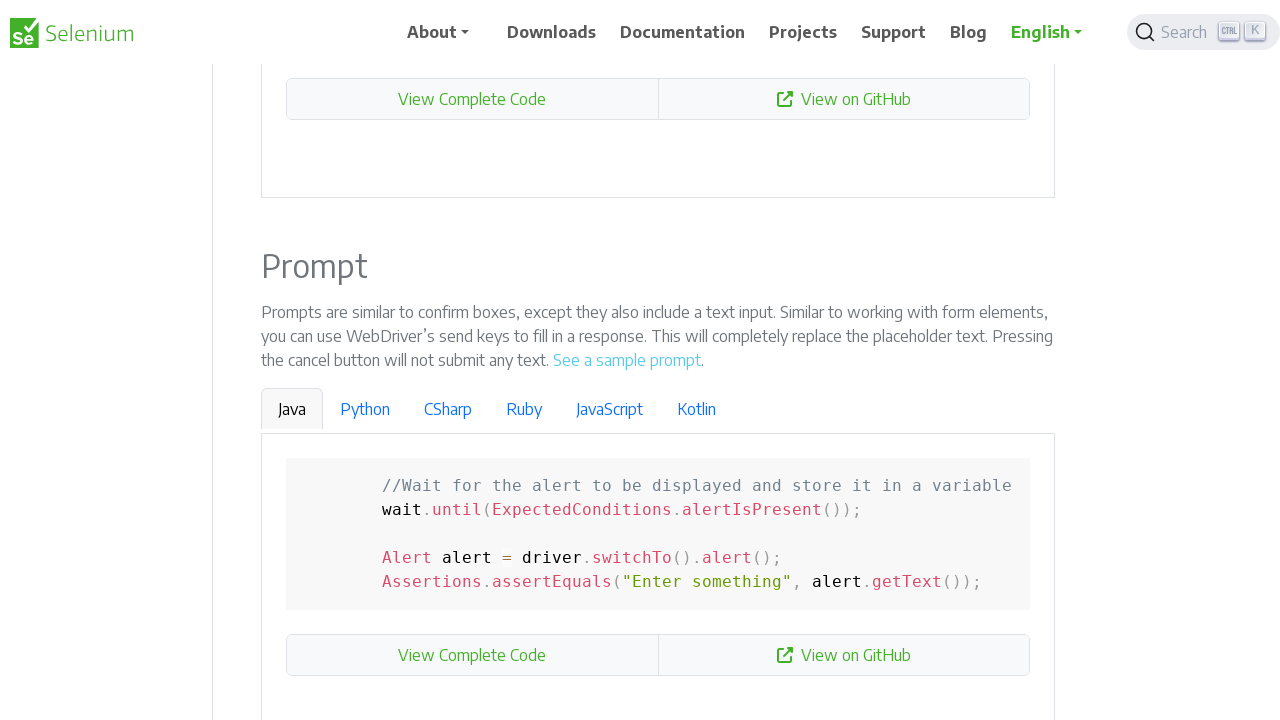

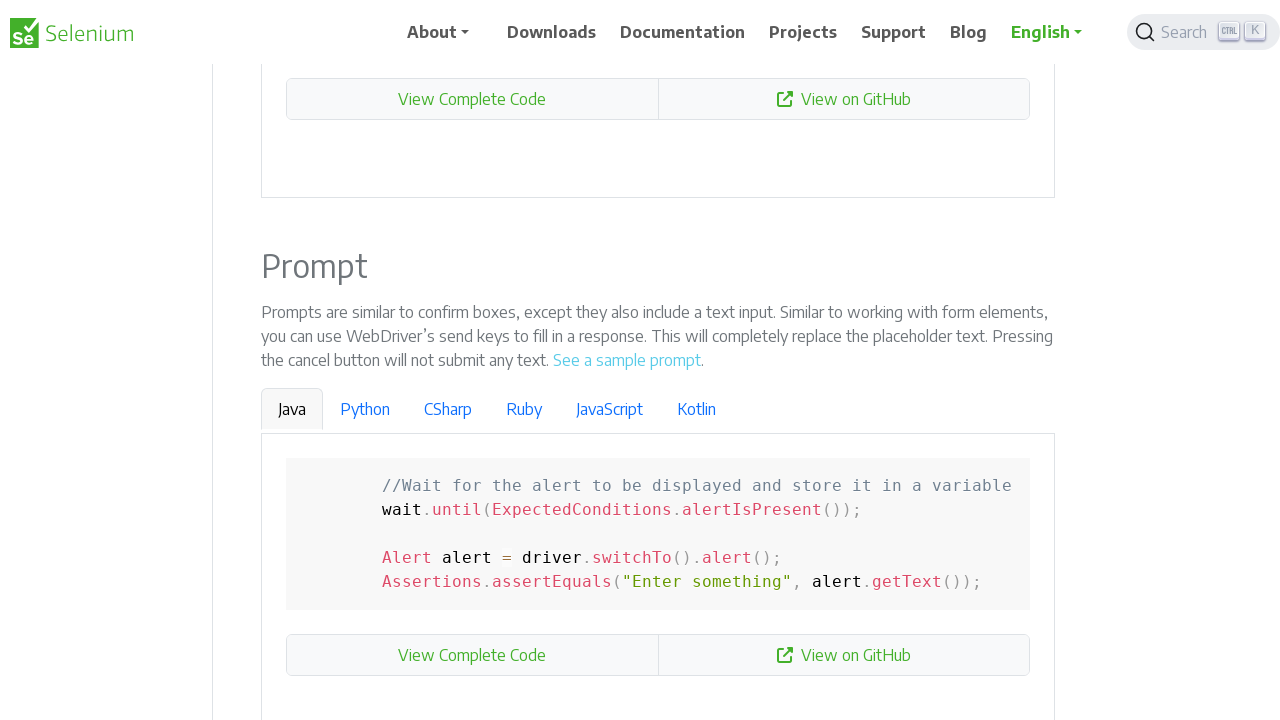